Tests handling form elements with dynamic class attributes on a Selenium training page by filling username and password fields using XPath starts-with selectors and submitting the form

Starting URL: https://v1.training-support.net/selenium/dynamic-attributes

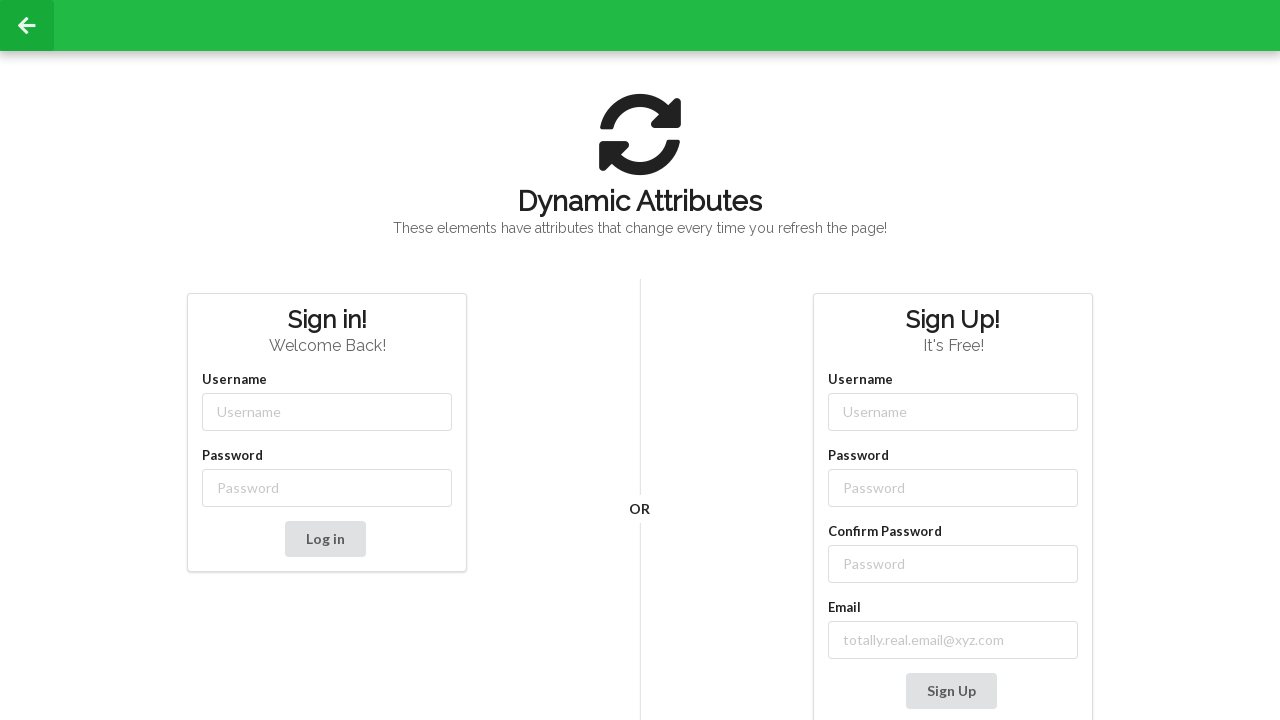

Filled username field with 'admin' using XPath starts-with selector on //input[starts-with(@class, 'username-')]
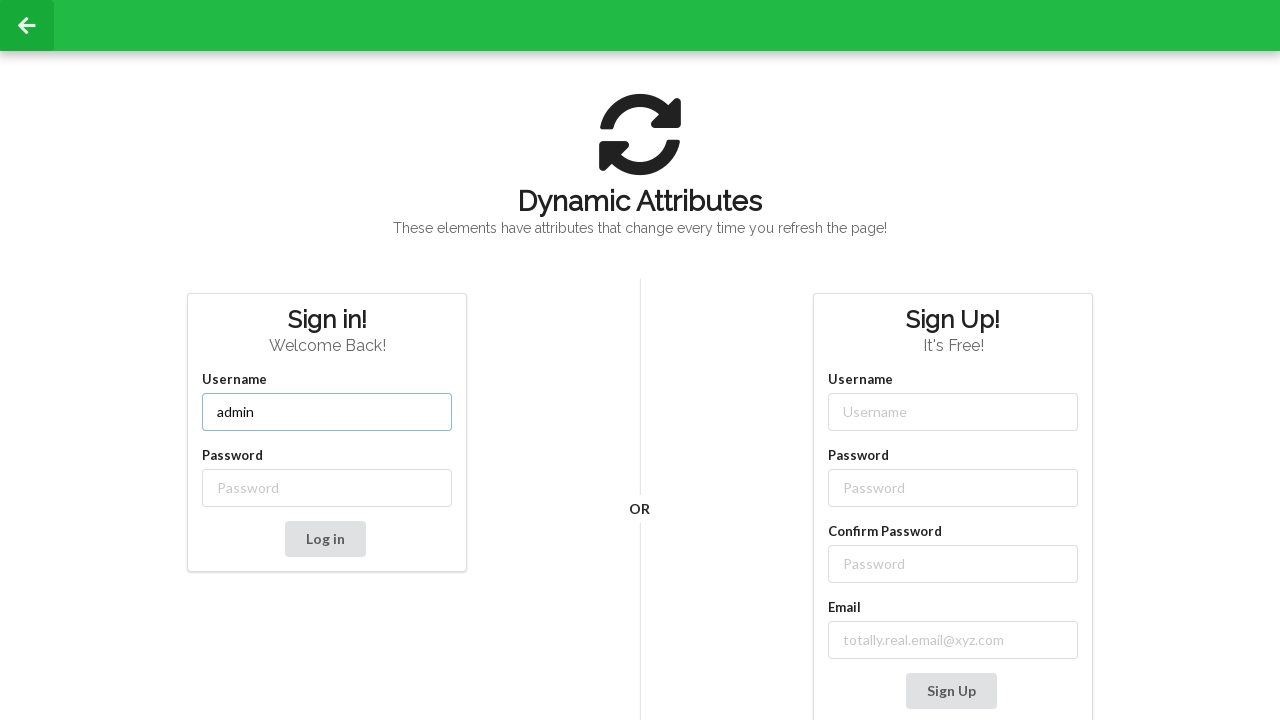

Filled password field with 'password' using XPath starts-with selector on //input[starts-with(@class, 'password-')]
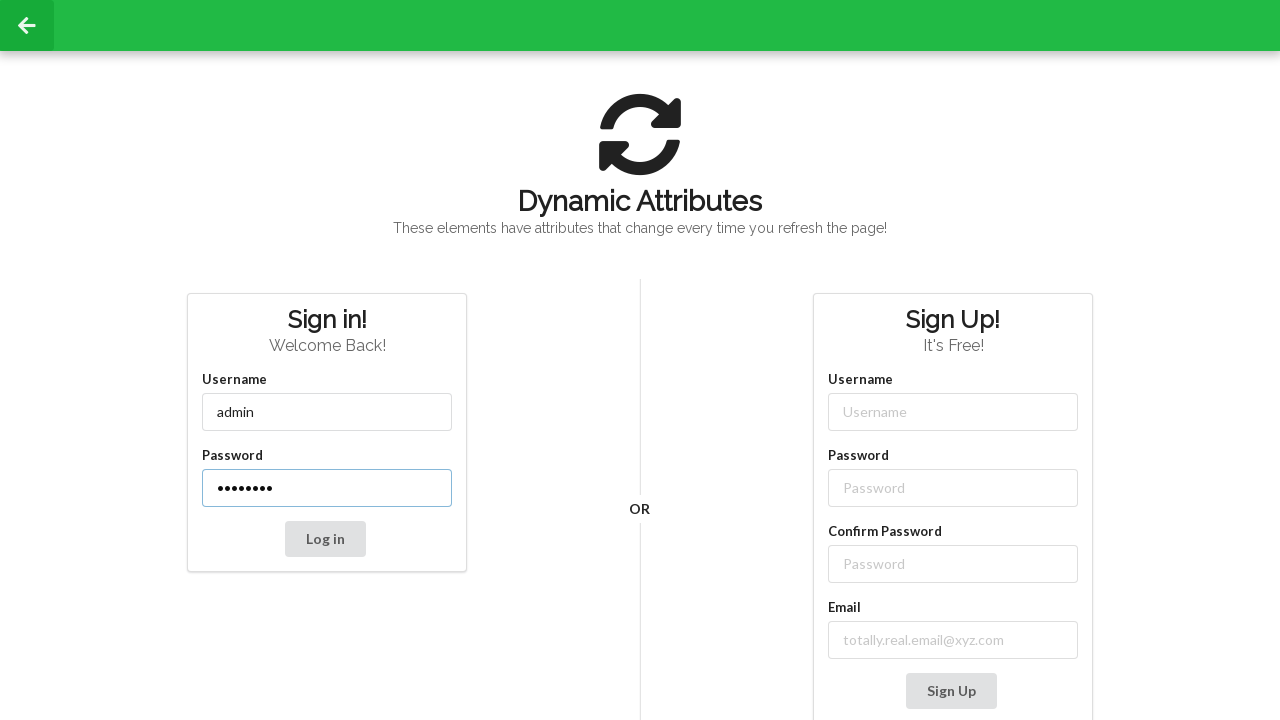

Clicked the submit button to submit the form at (325, 539) on button[type='submit']
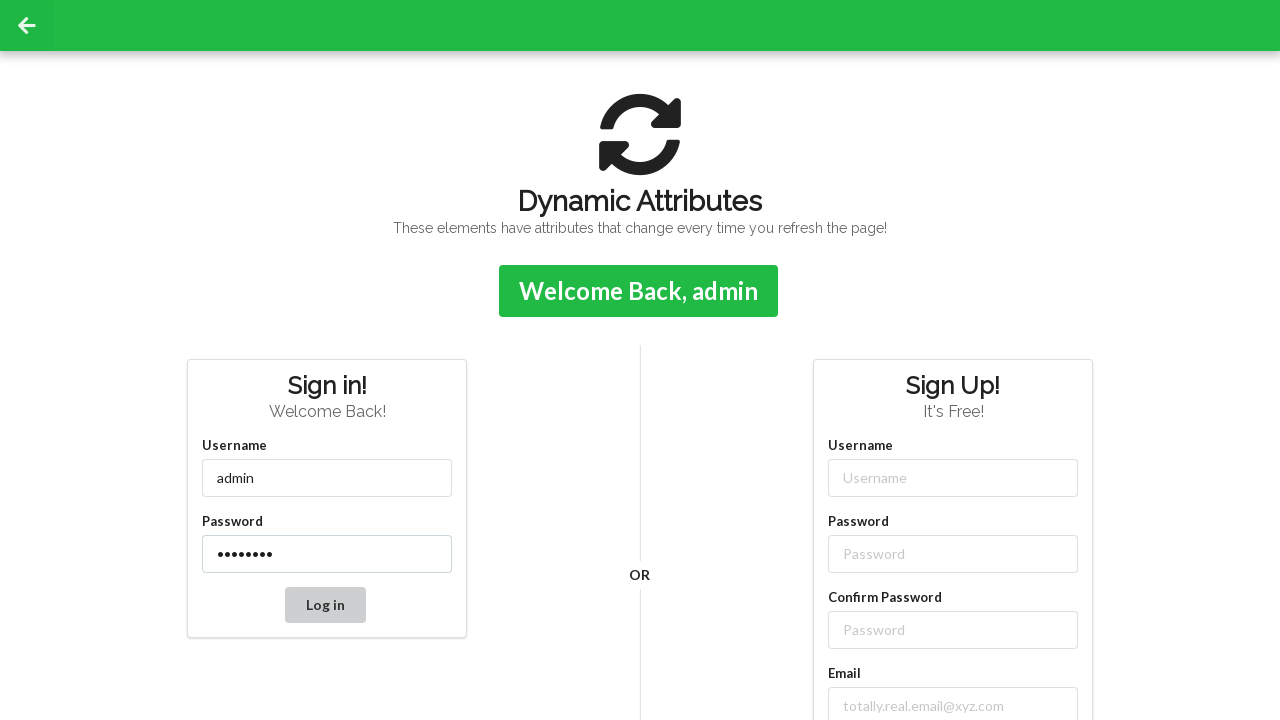

Confirmation message appeared after form submission
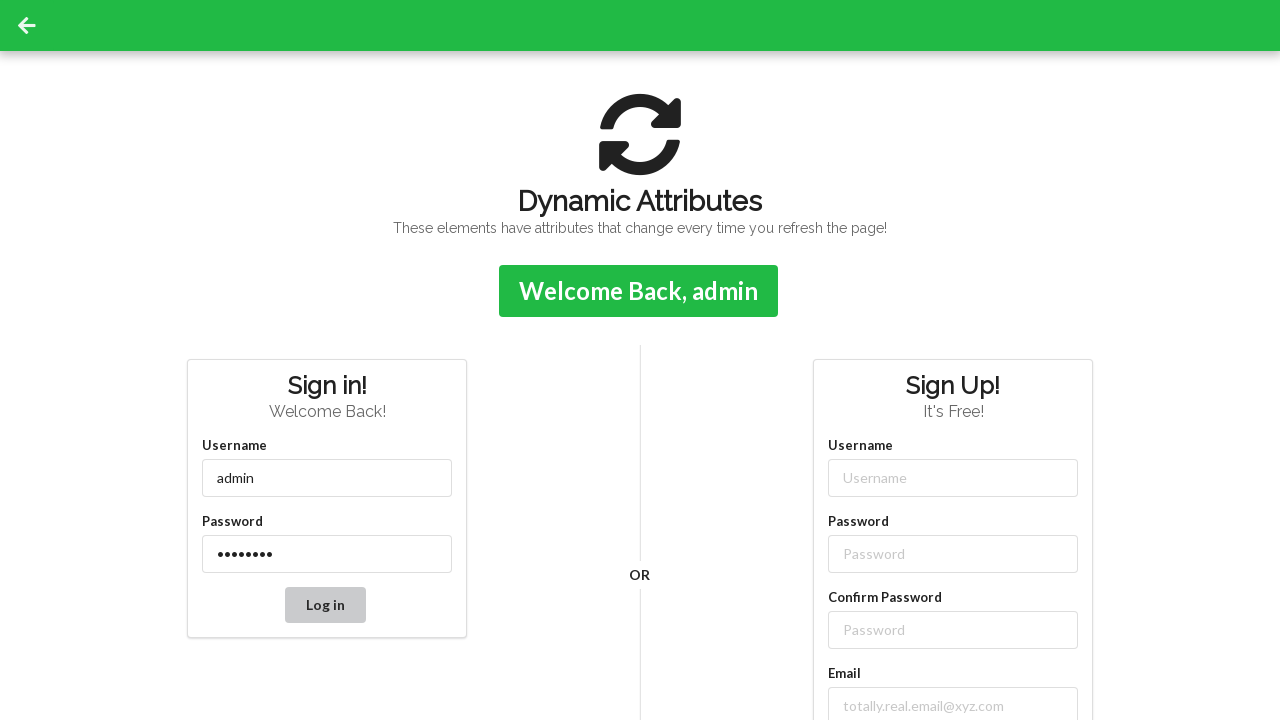

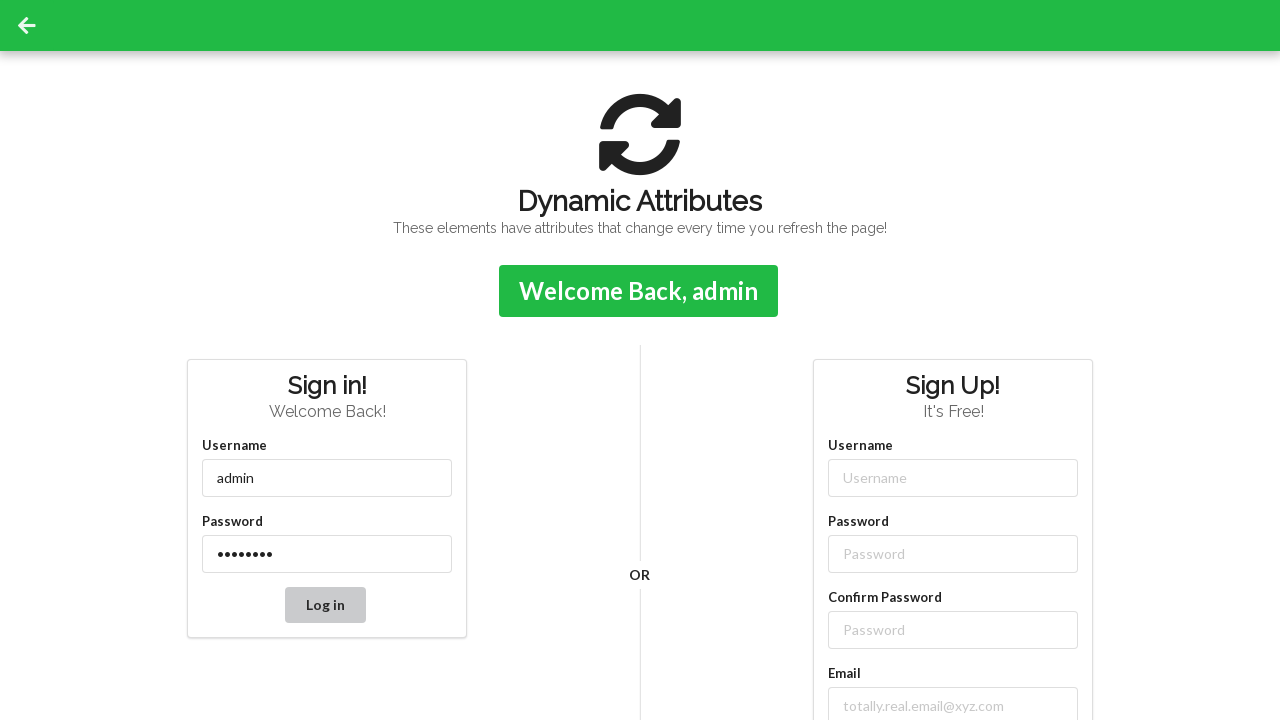